Tests registration form validation with password that is too short (less than 6 characters)

Starting URL: http://alada.vn/tai-khoan/dang-ky.html

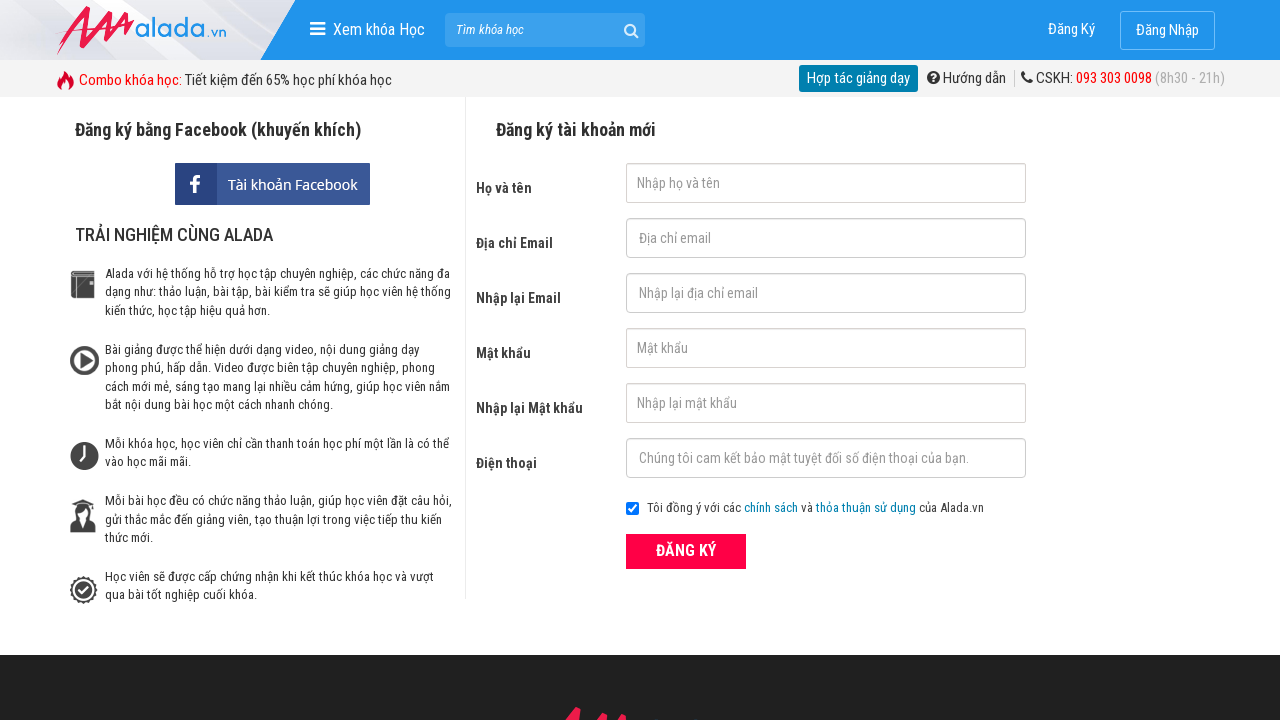

Navigated to registration page
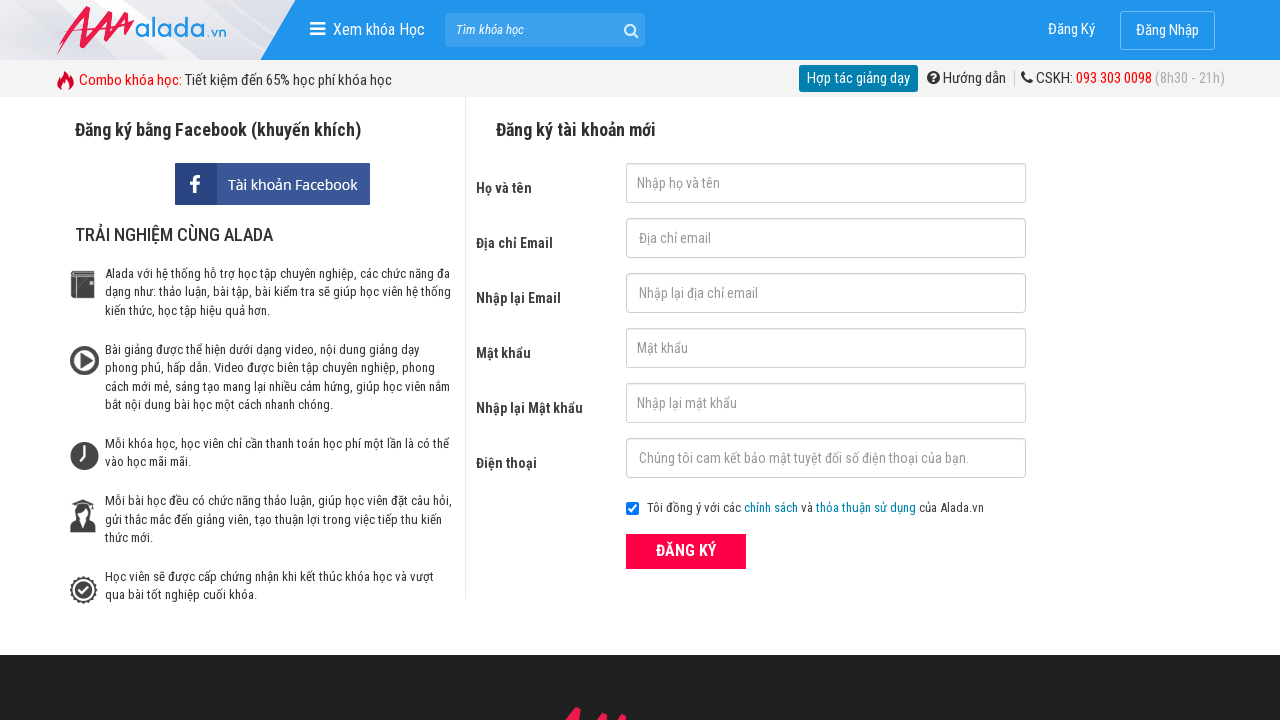

Filled name field with 'Joe Biden' on #txtFirstname
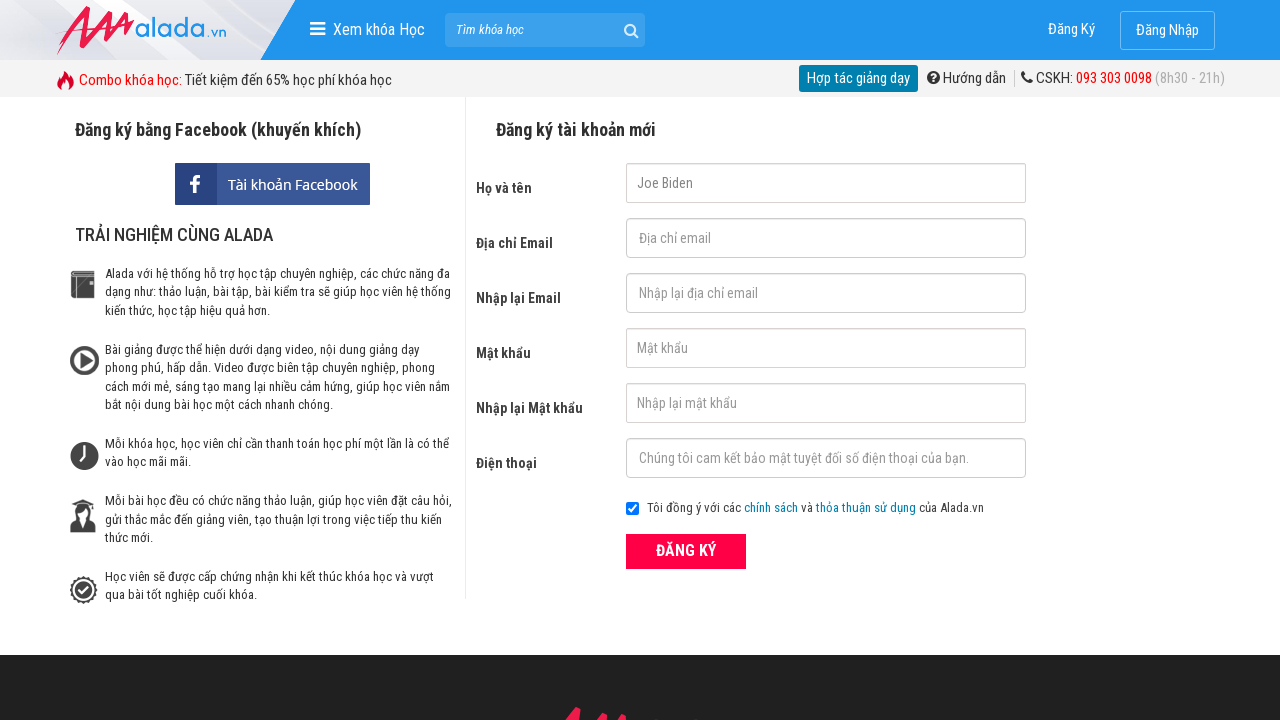

Filled email field with 'testuser2024@gmail.com' on #txtEmail
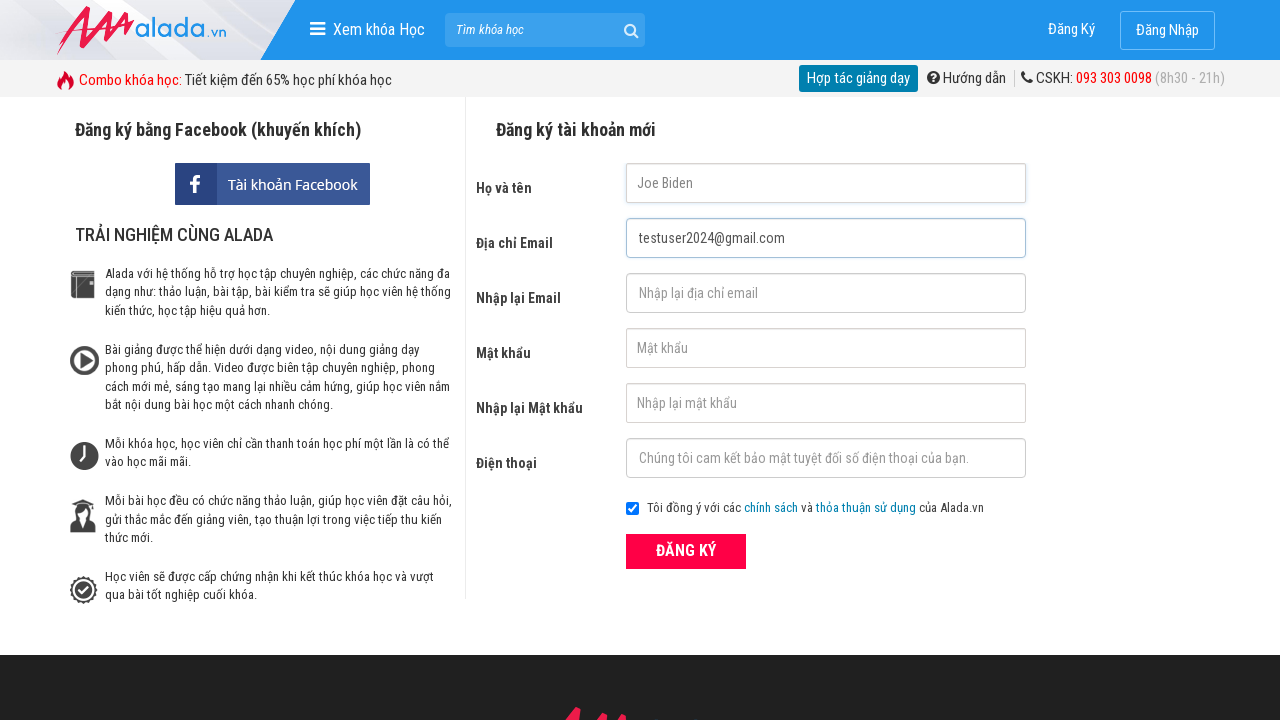

Filled confirm email field with 'testuser2024@gmail.com' on #txtCEmail
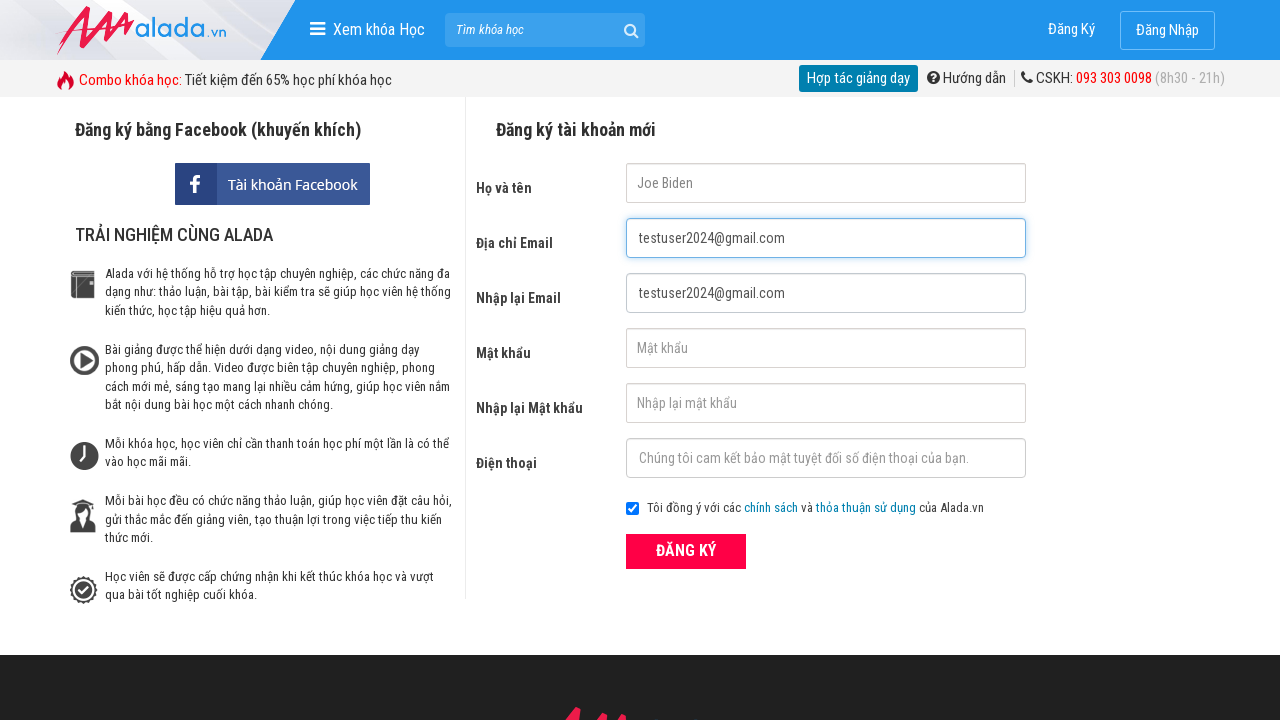

Filled password field with short password '1234' (less than 6 characters) on #txtPassword
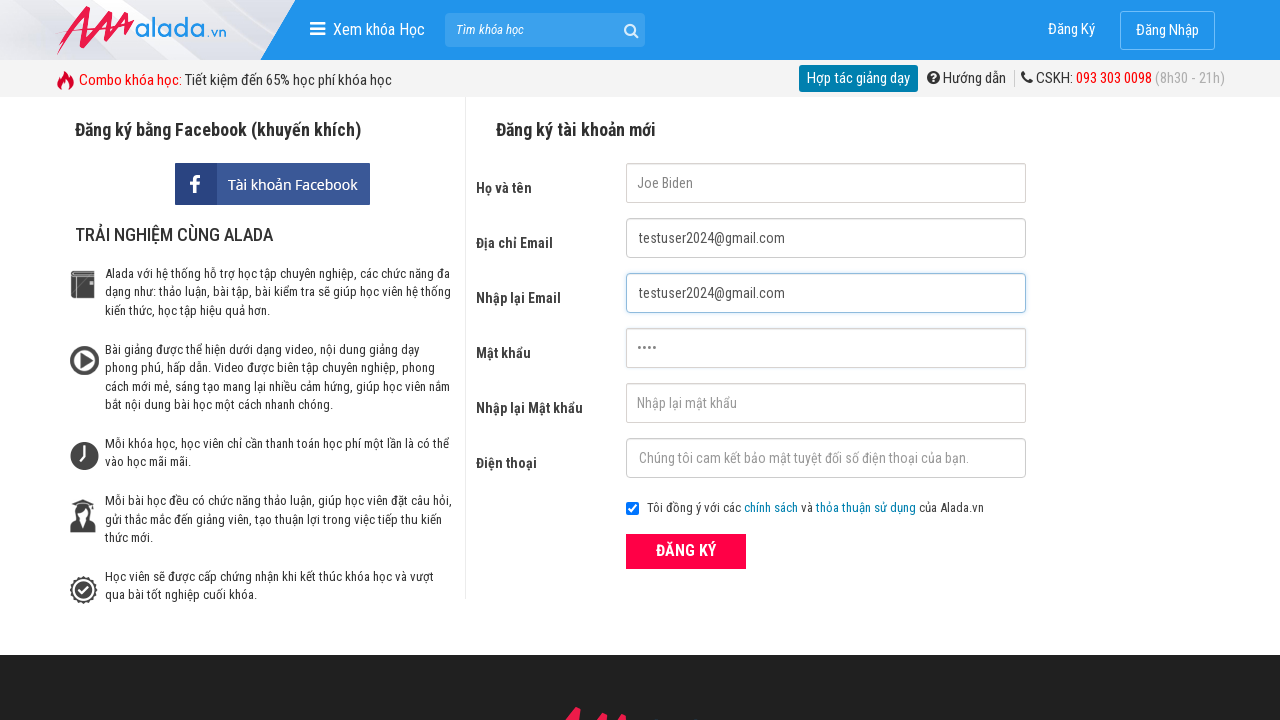

Clicked submit button to attempt registration at (686, 551) on button[type='submit']
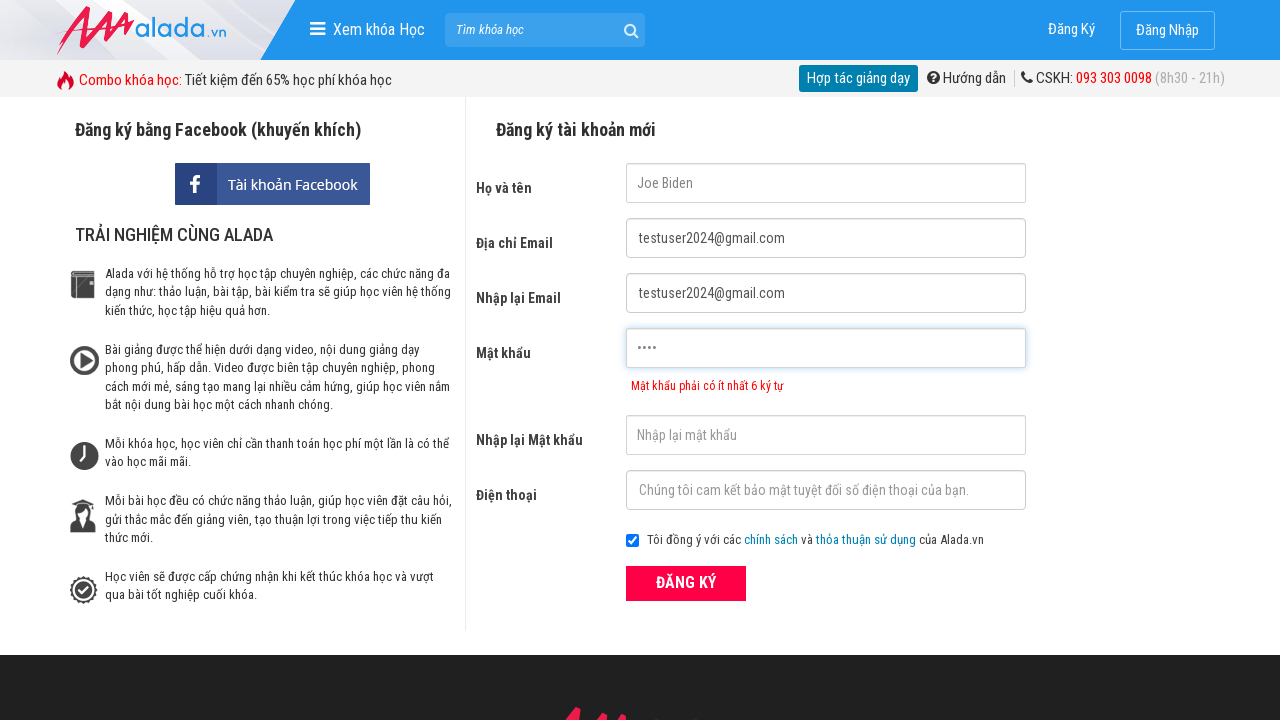

Password validation error message appeared
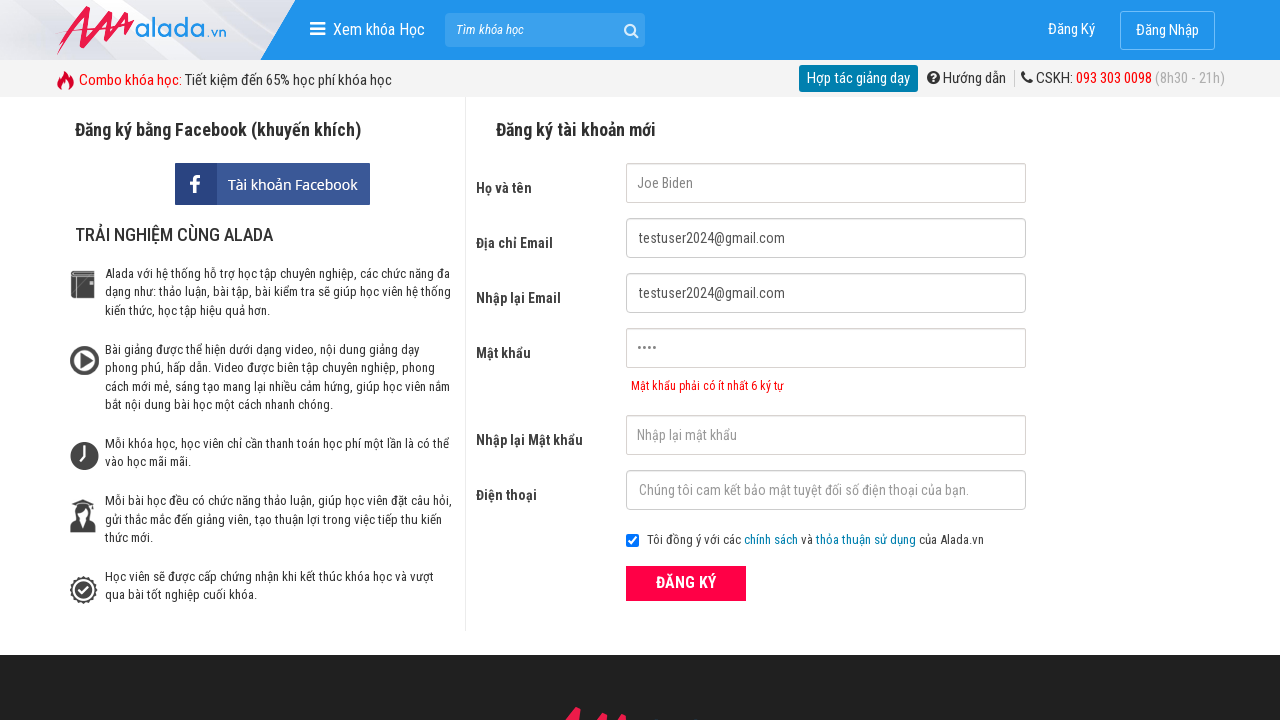

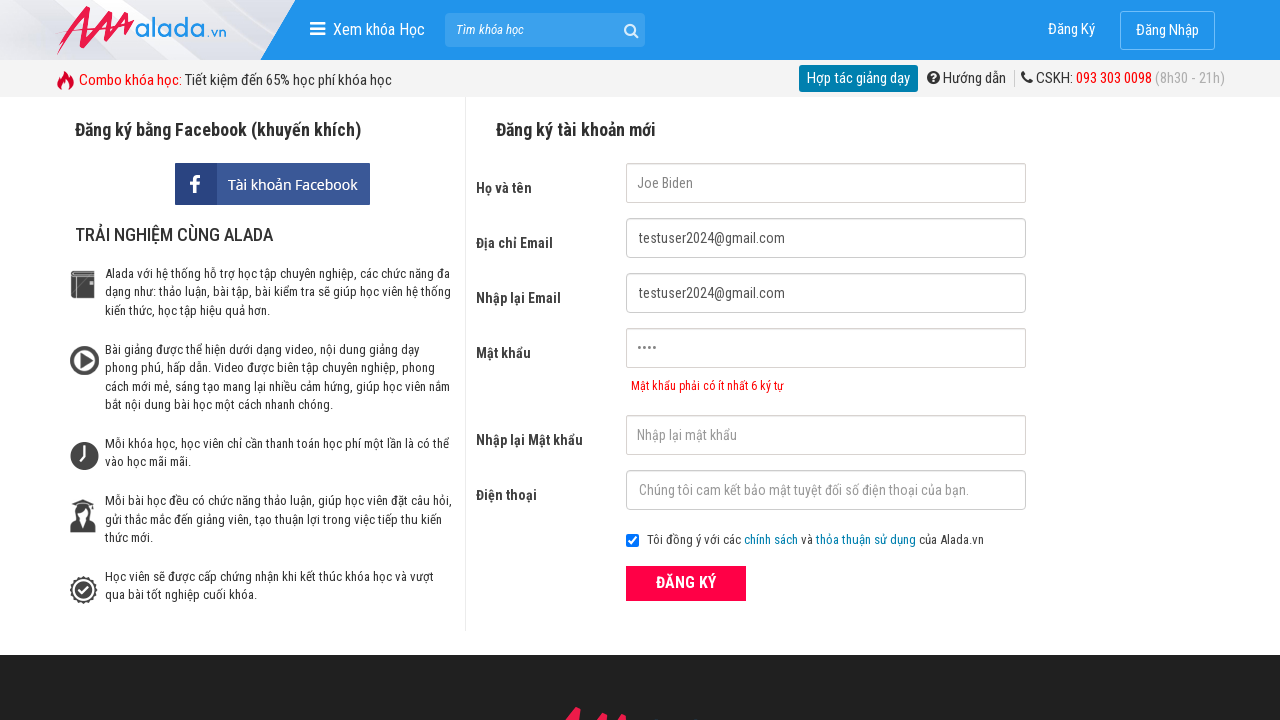